Tests multiple window handling by clicking a button that opens a new browser window, switching to the new window, closing it, and switching back to the parent window.

Starting URL: https://demoqa.com/browser-windows

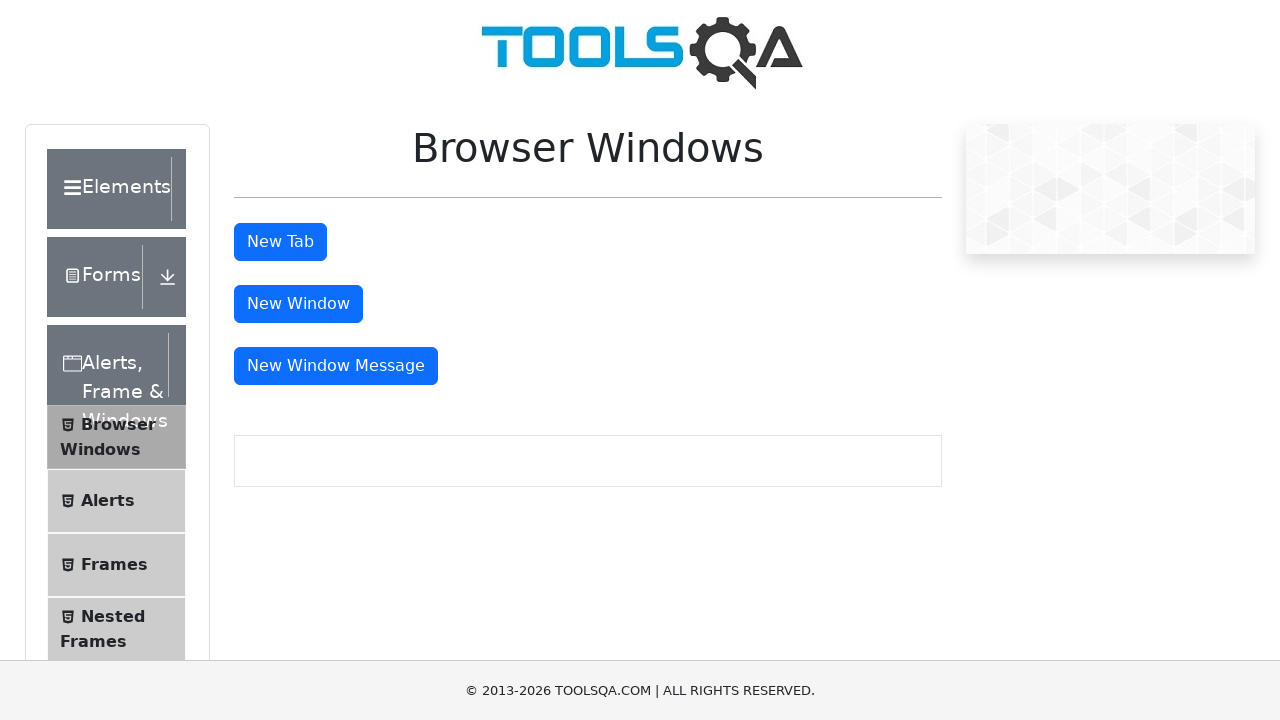

Set viewport size to 1920x1080
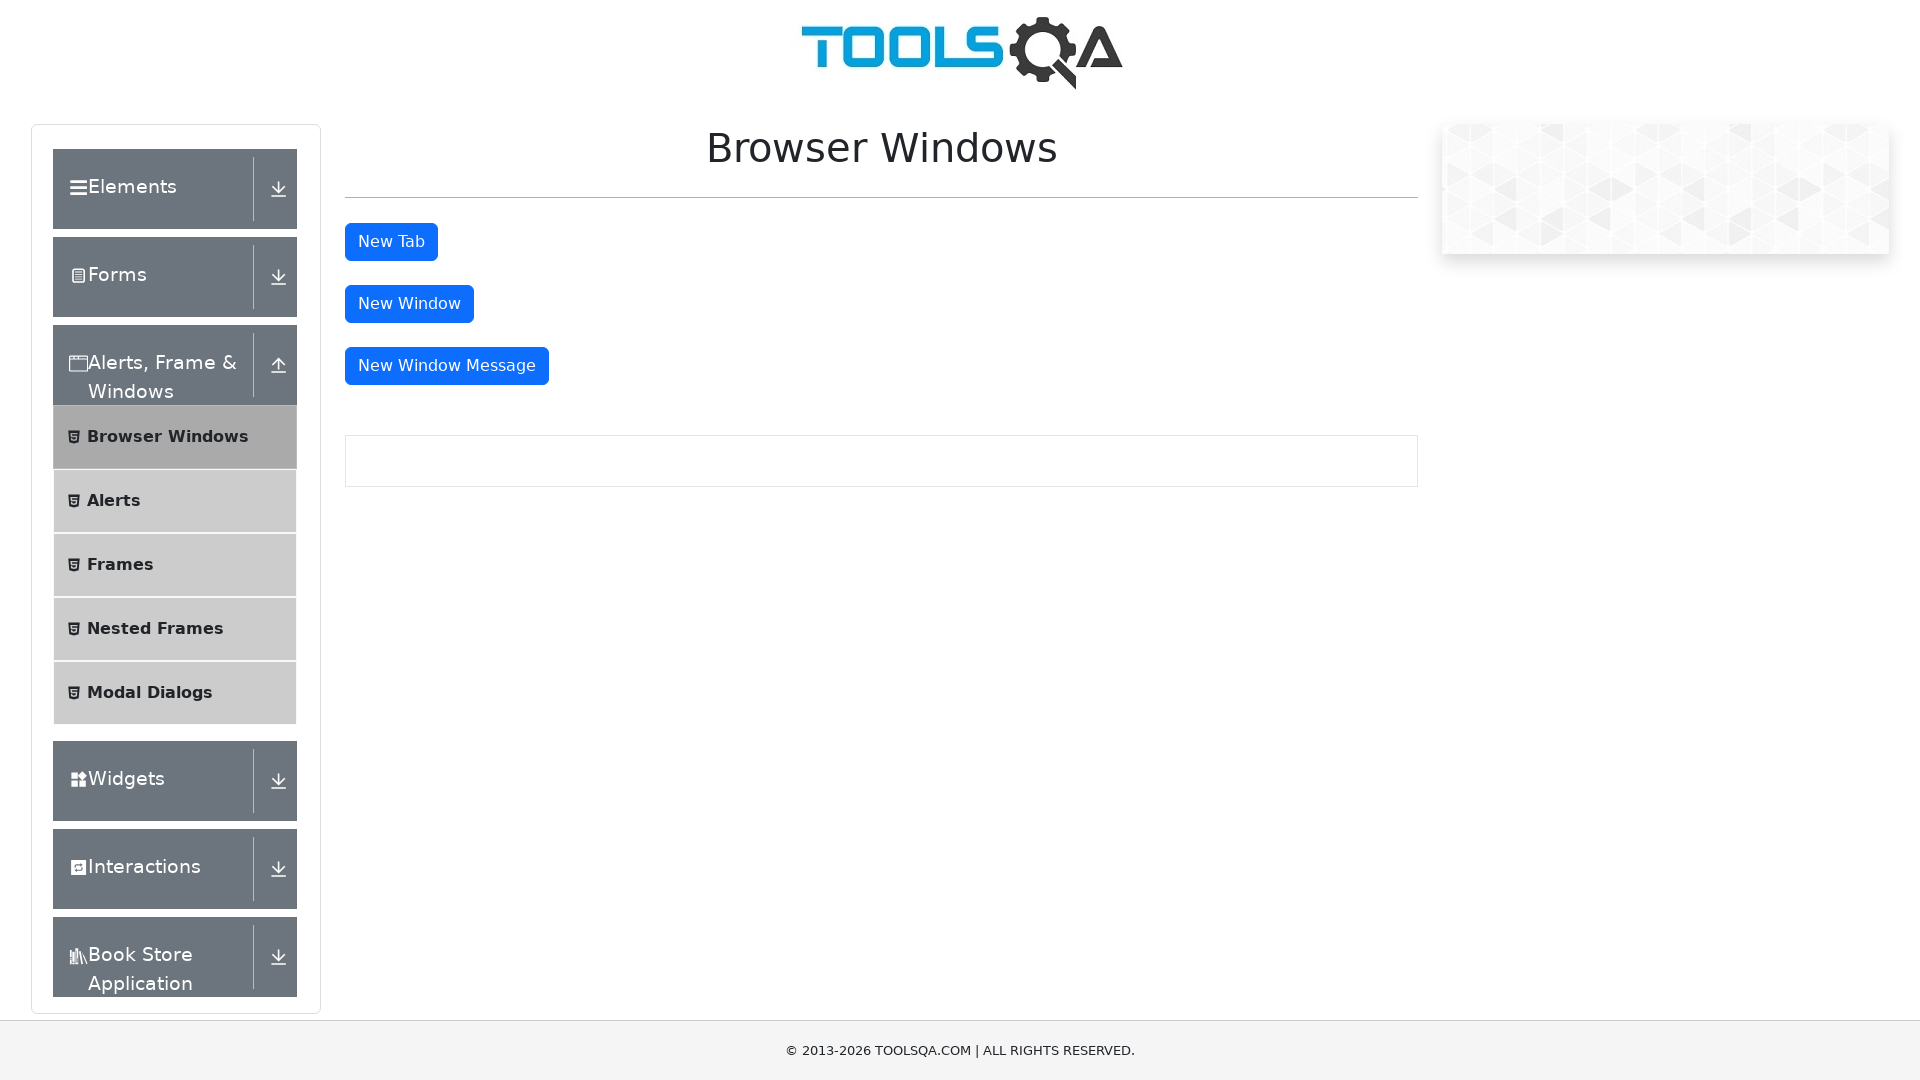

Cleared browser cookies
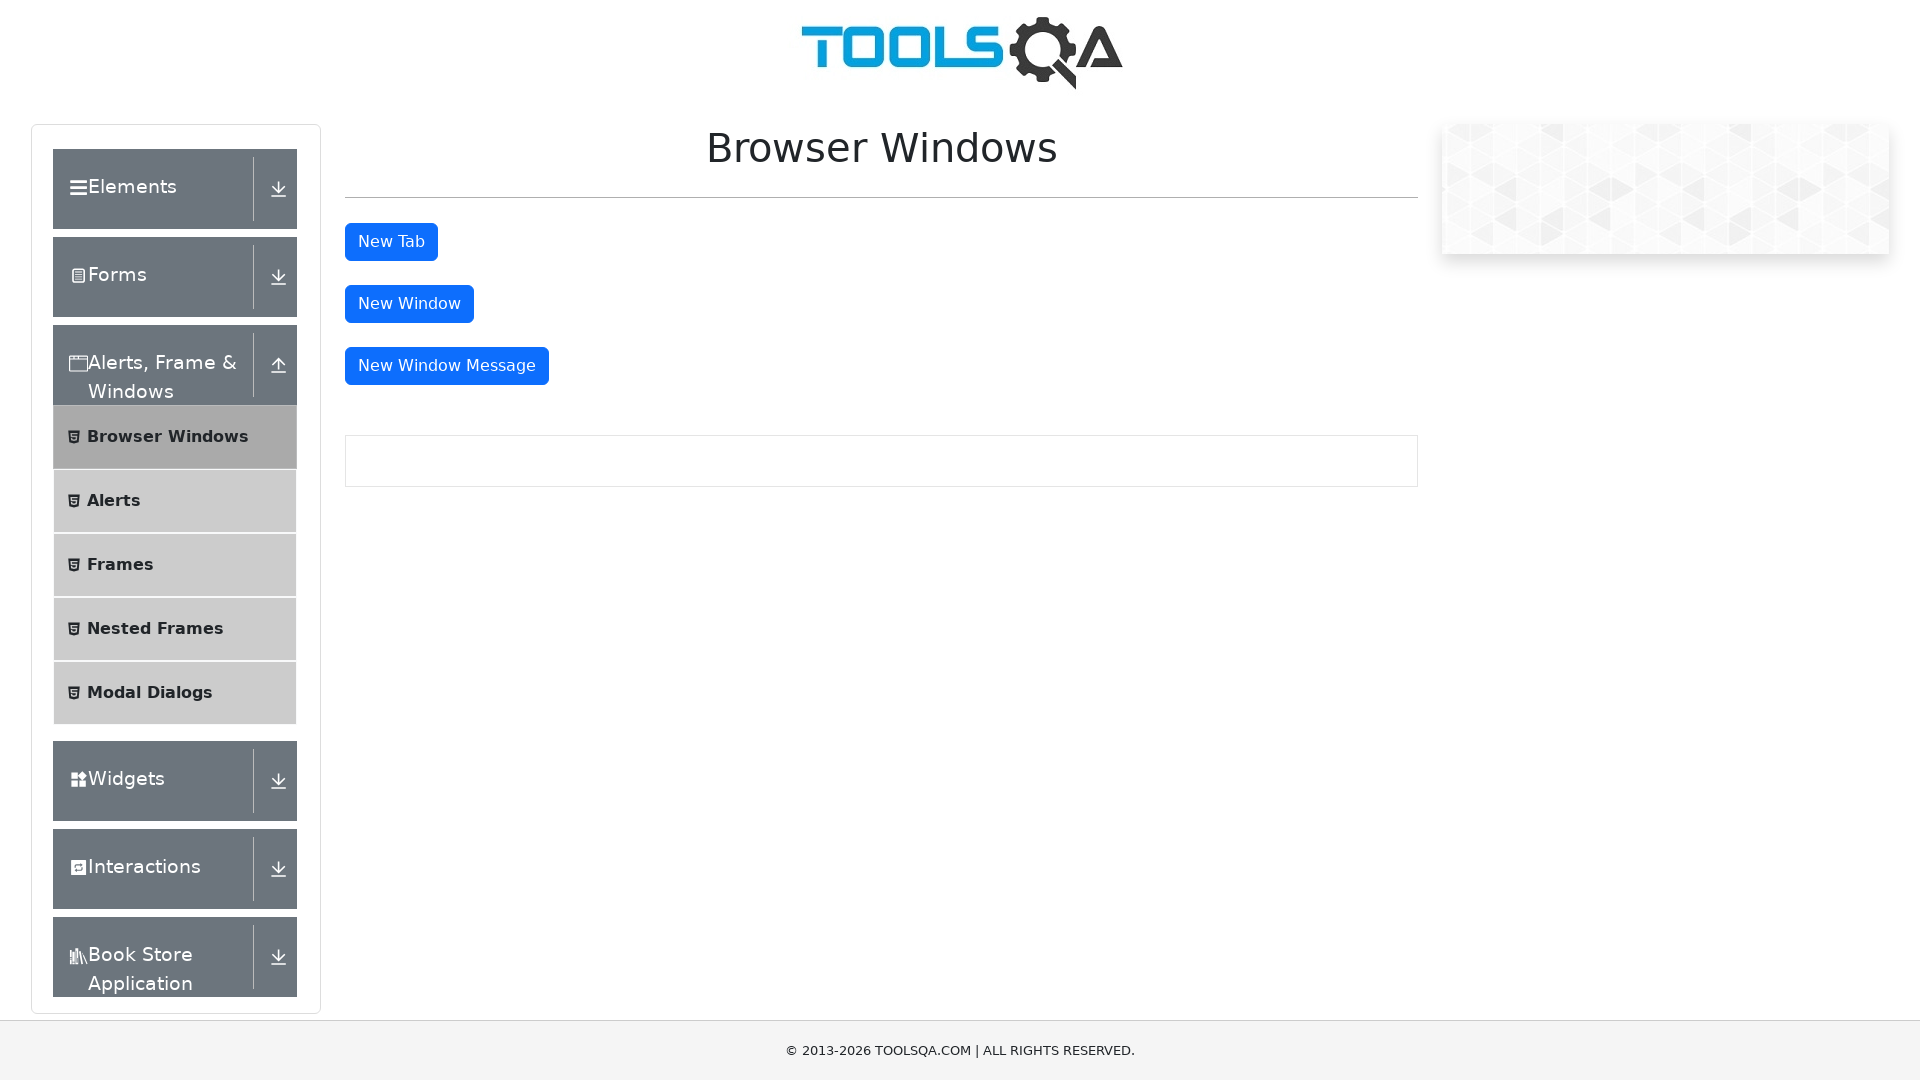

Waited 2 seconds for page to load
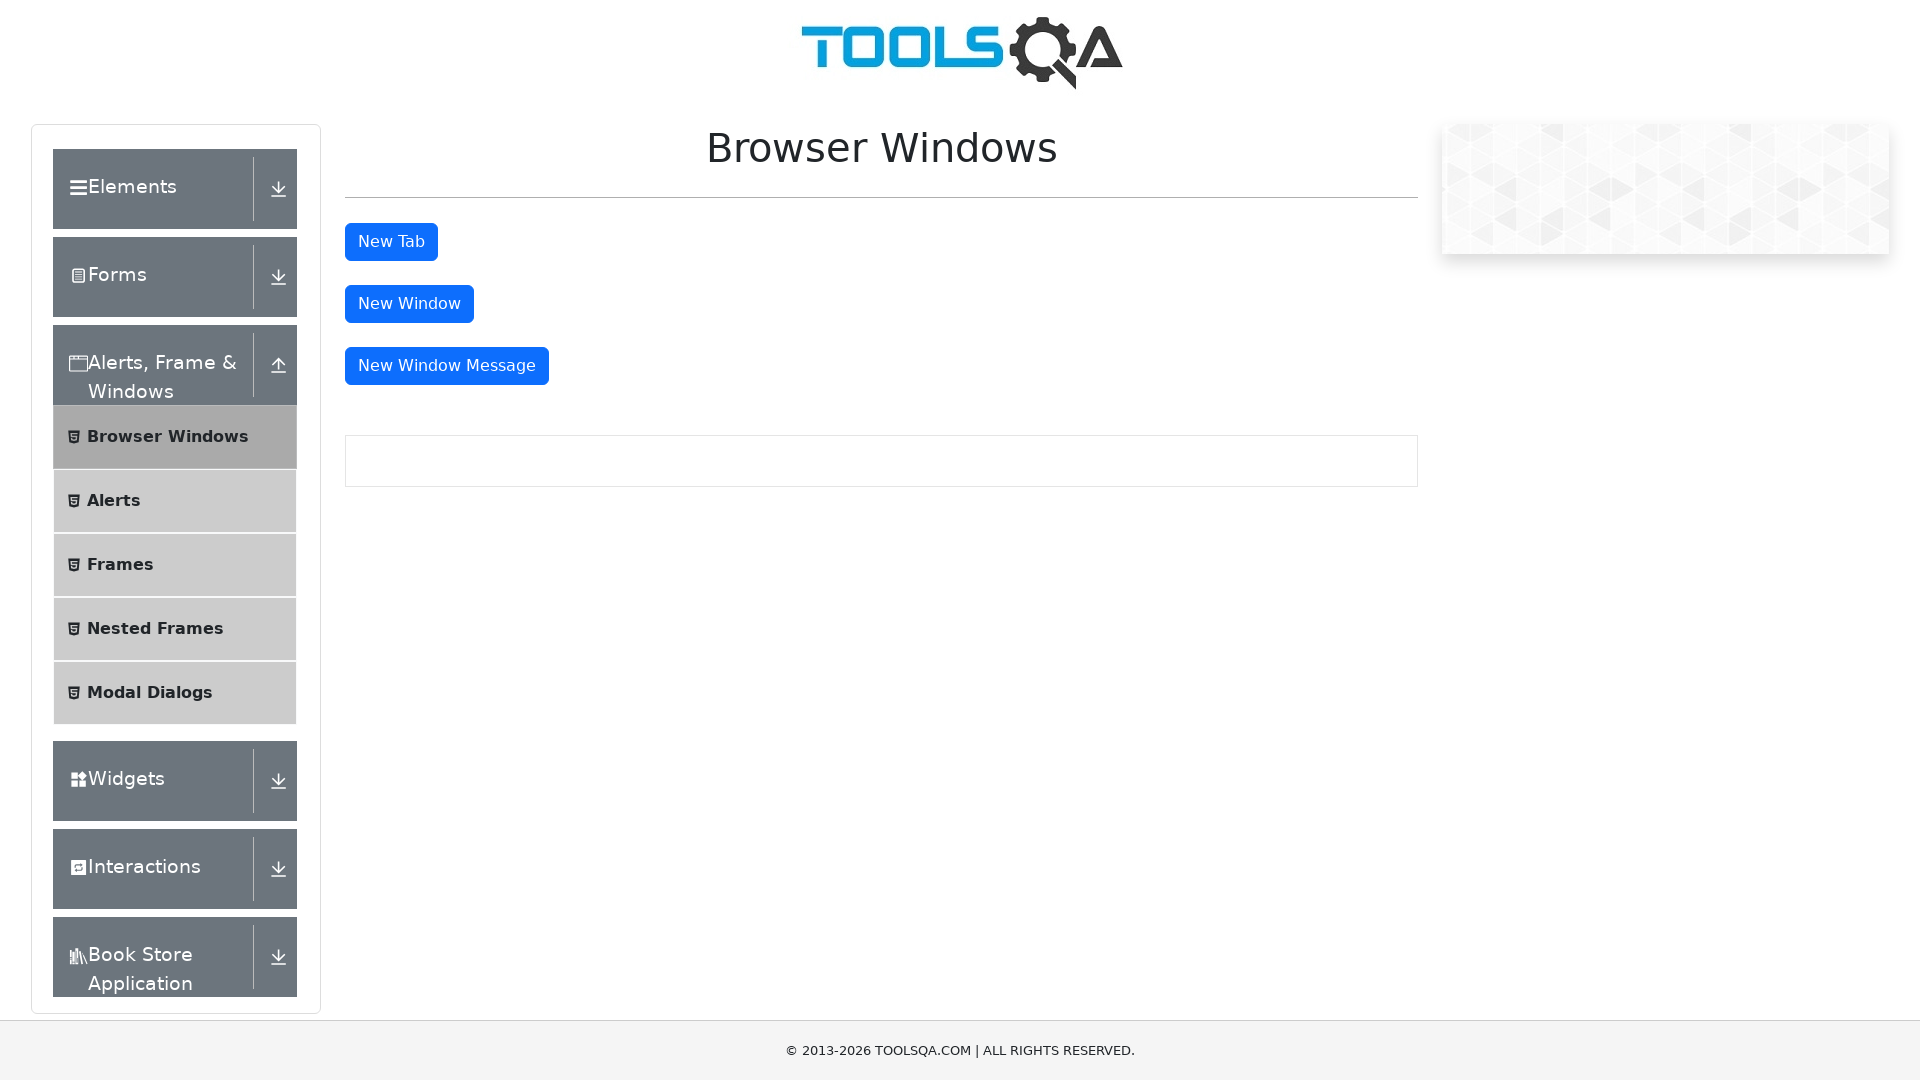

Clicked 'New Window' button to open child window at (409, 304) on xpath=//*[@id='windowButton']
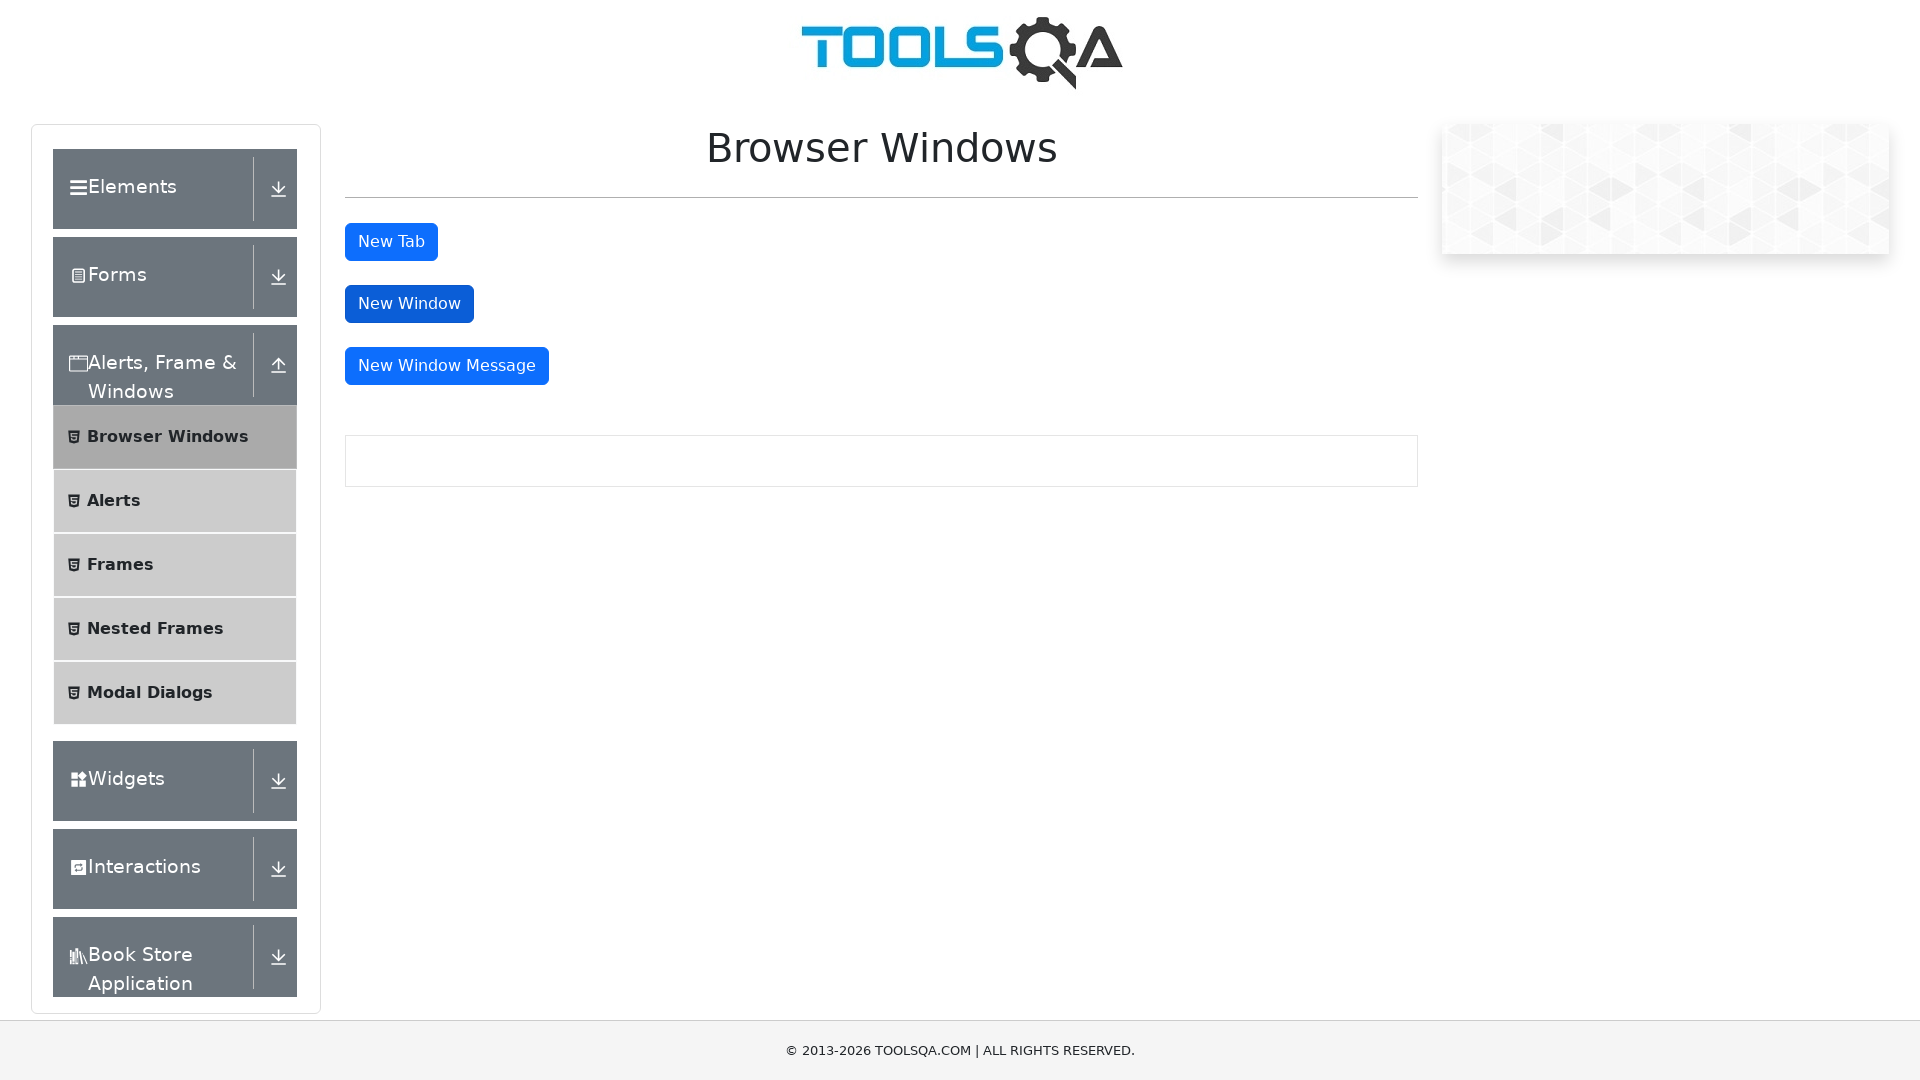

Captured reference to new child window
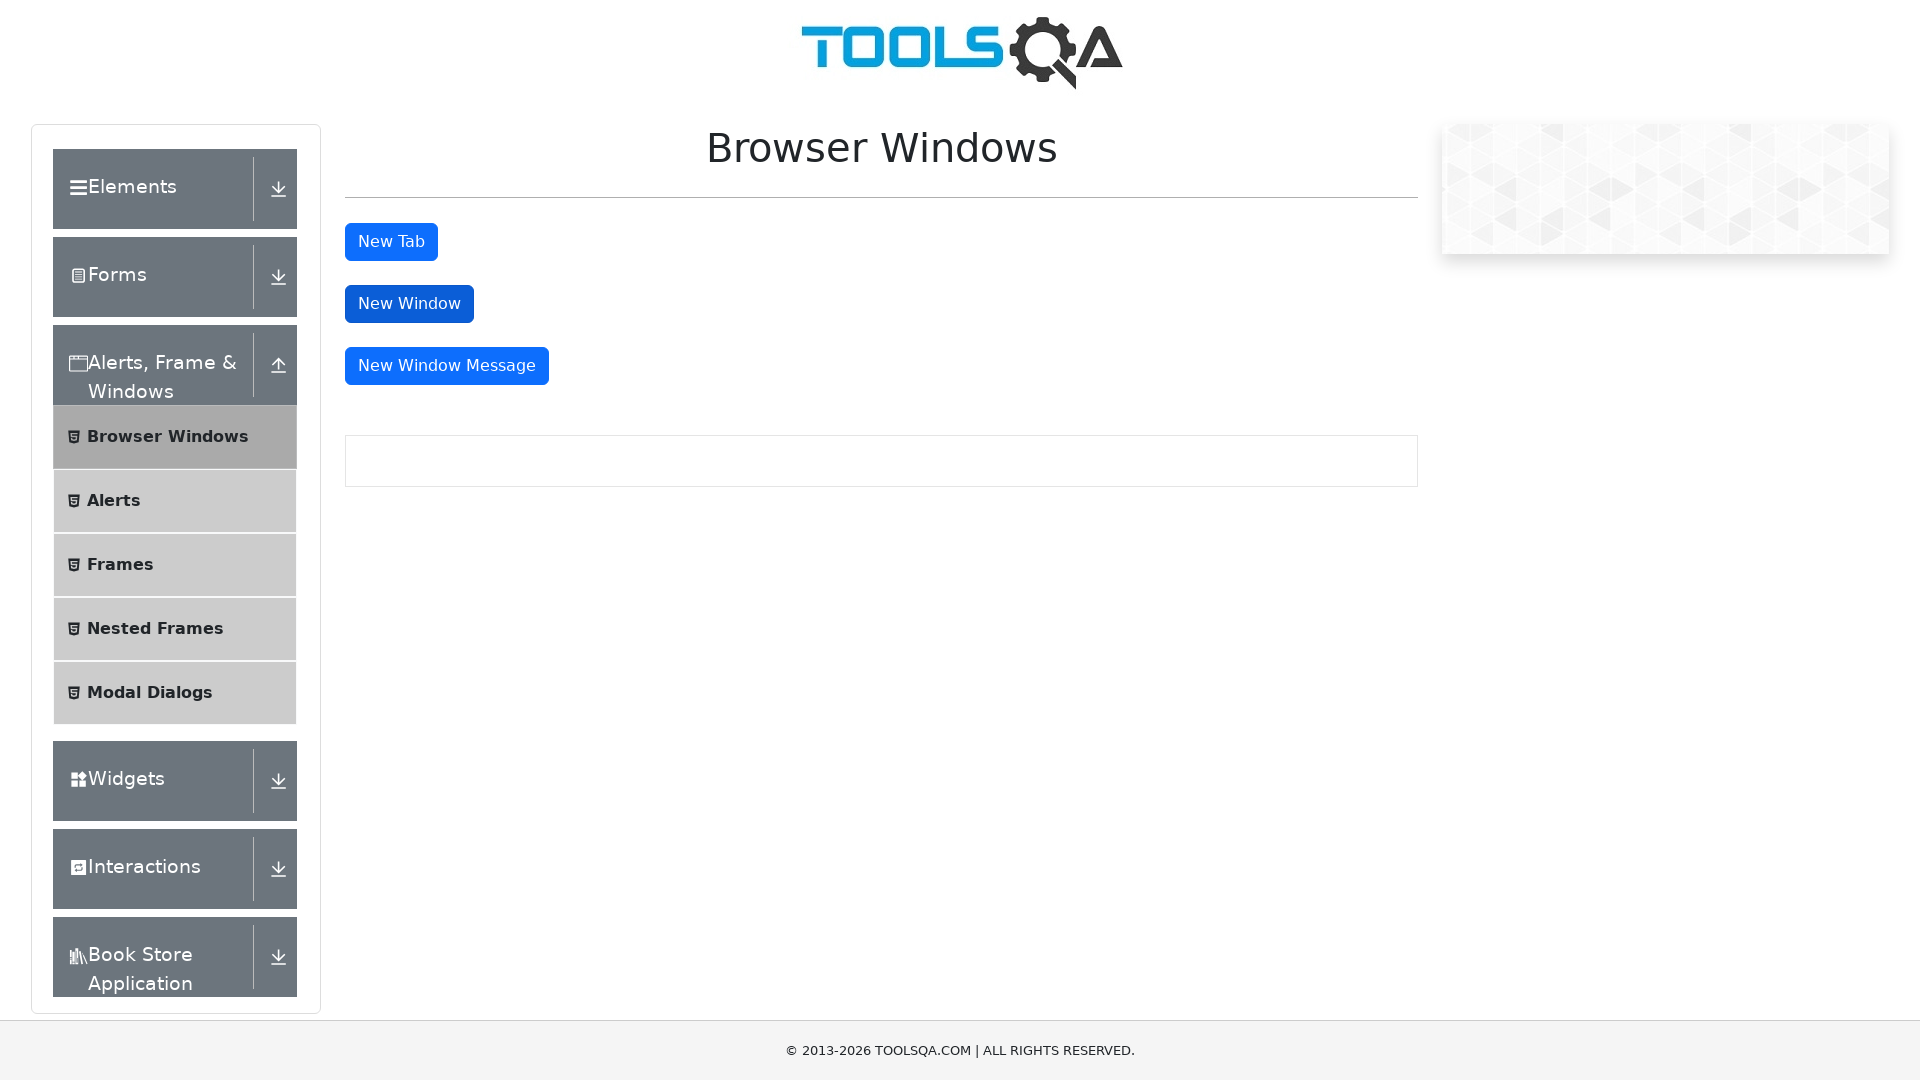

Child window fully loaded
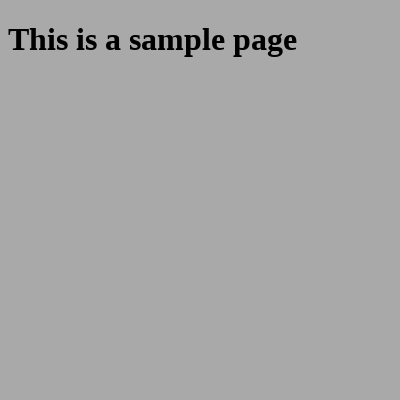

Verified child window title: 
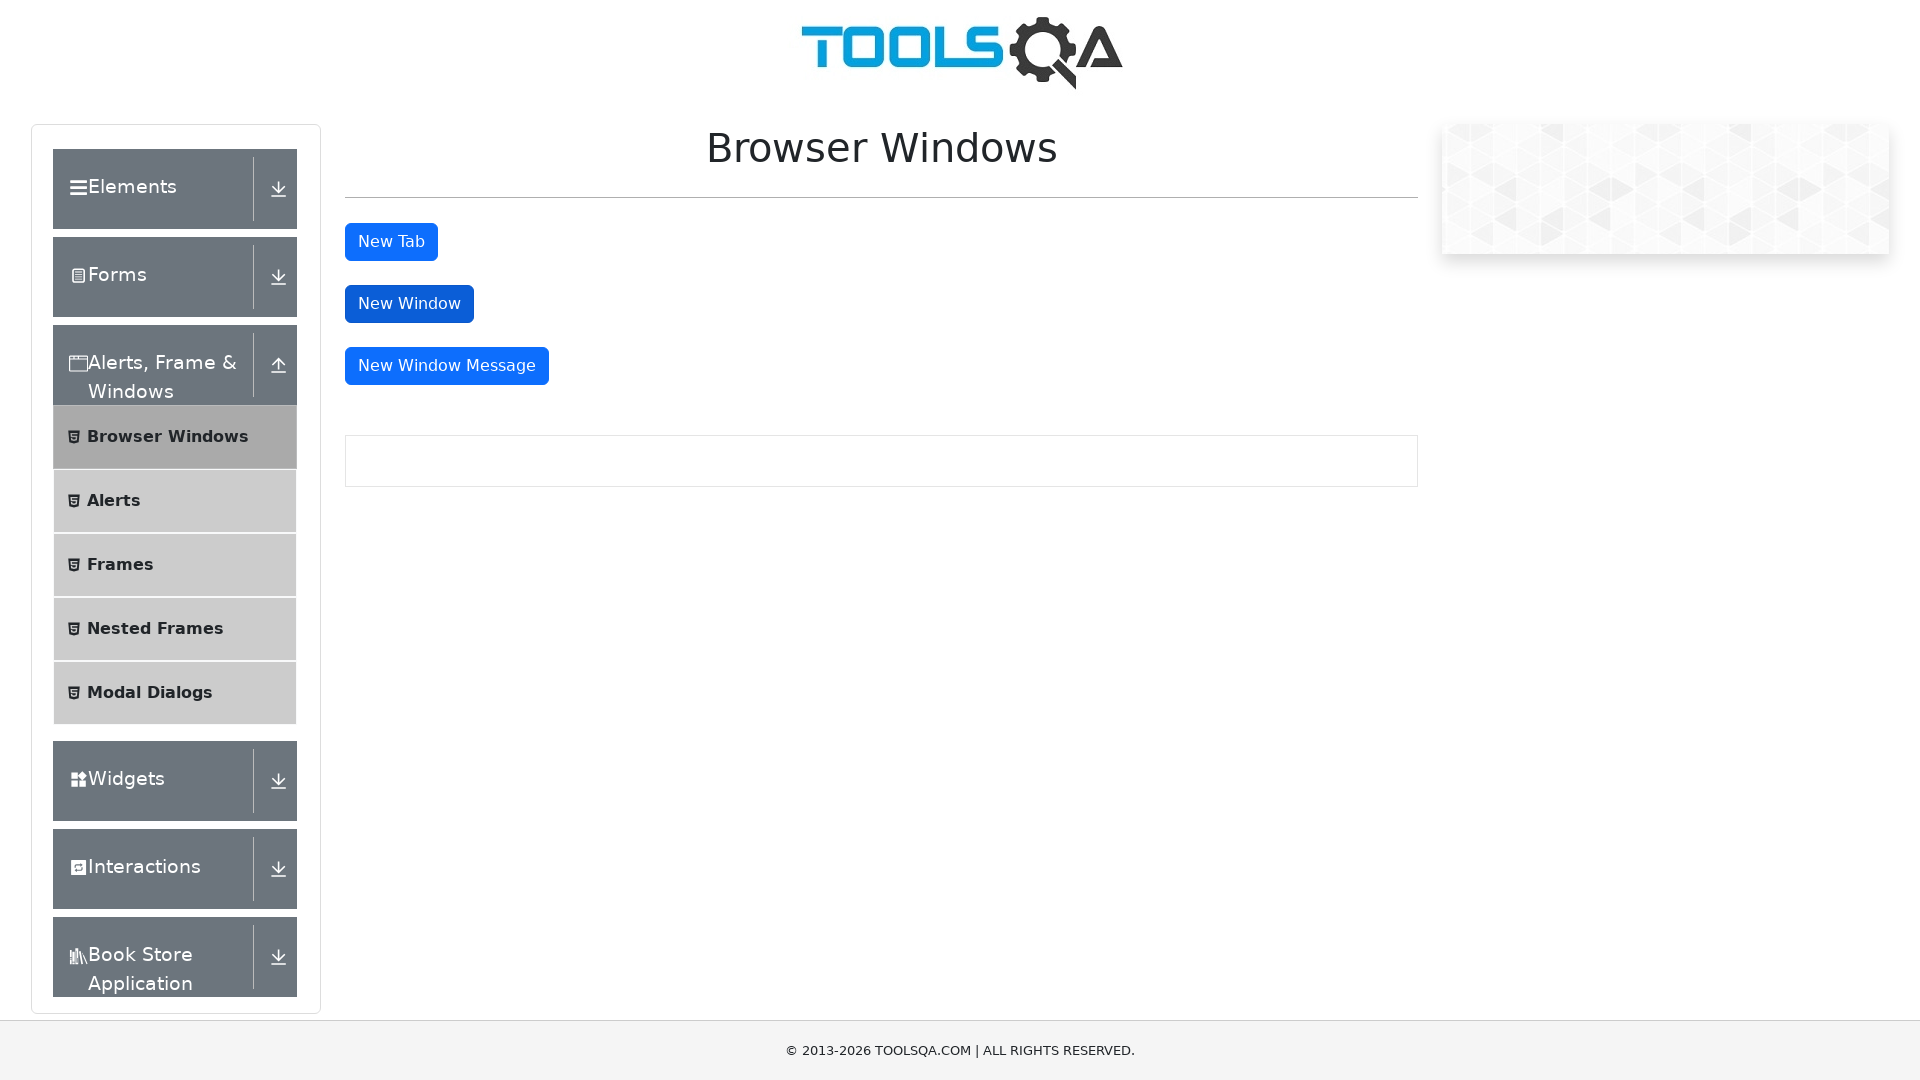

Closed child window
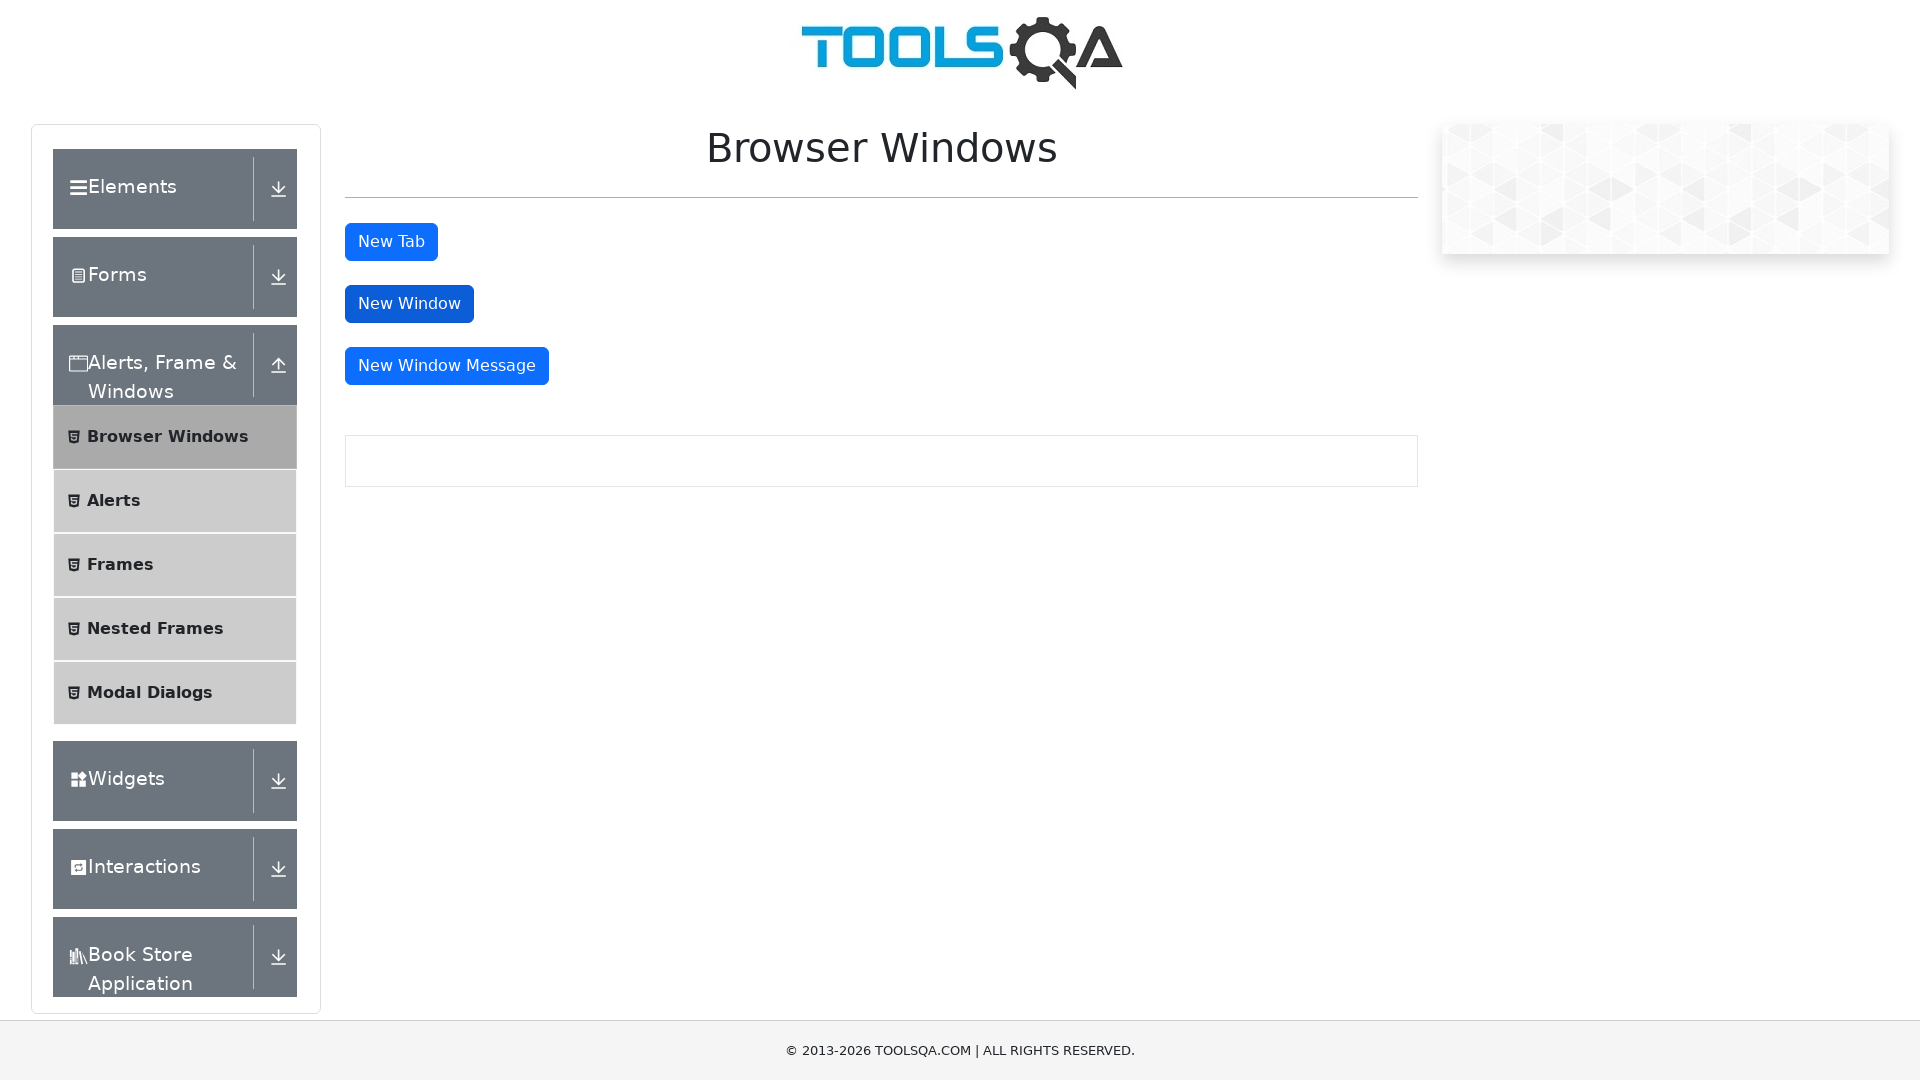

Switched back to parent window with title: demosite
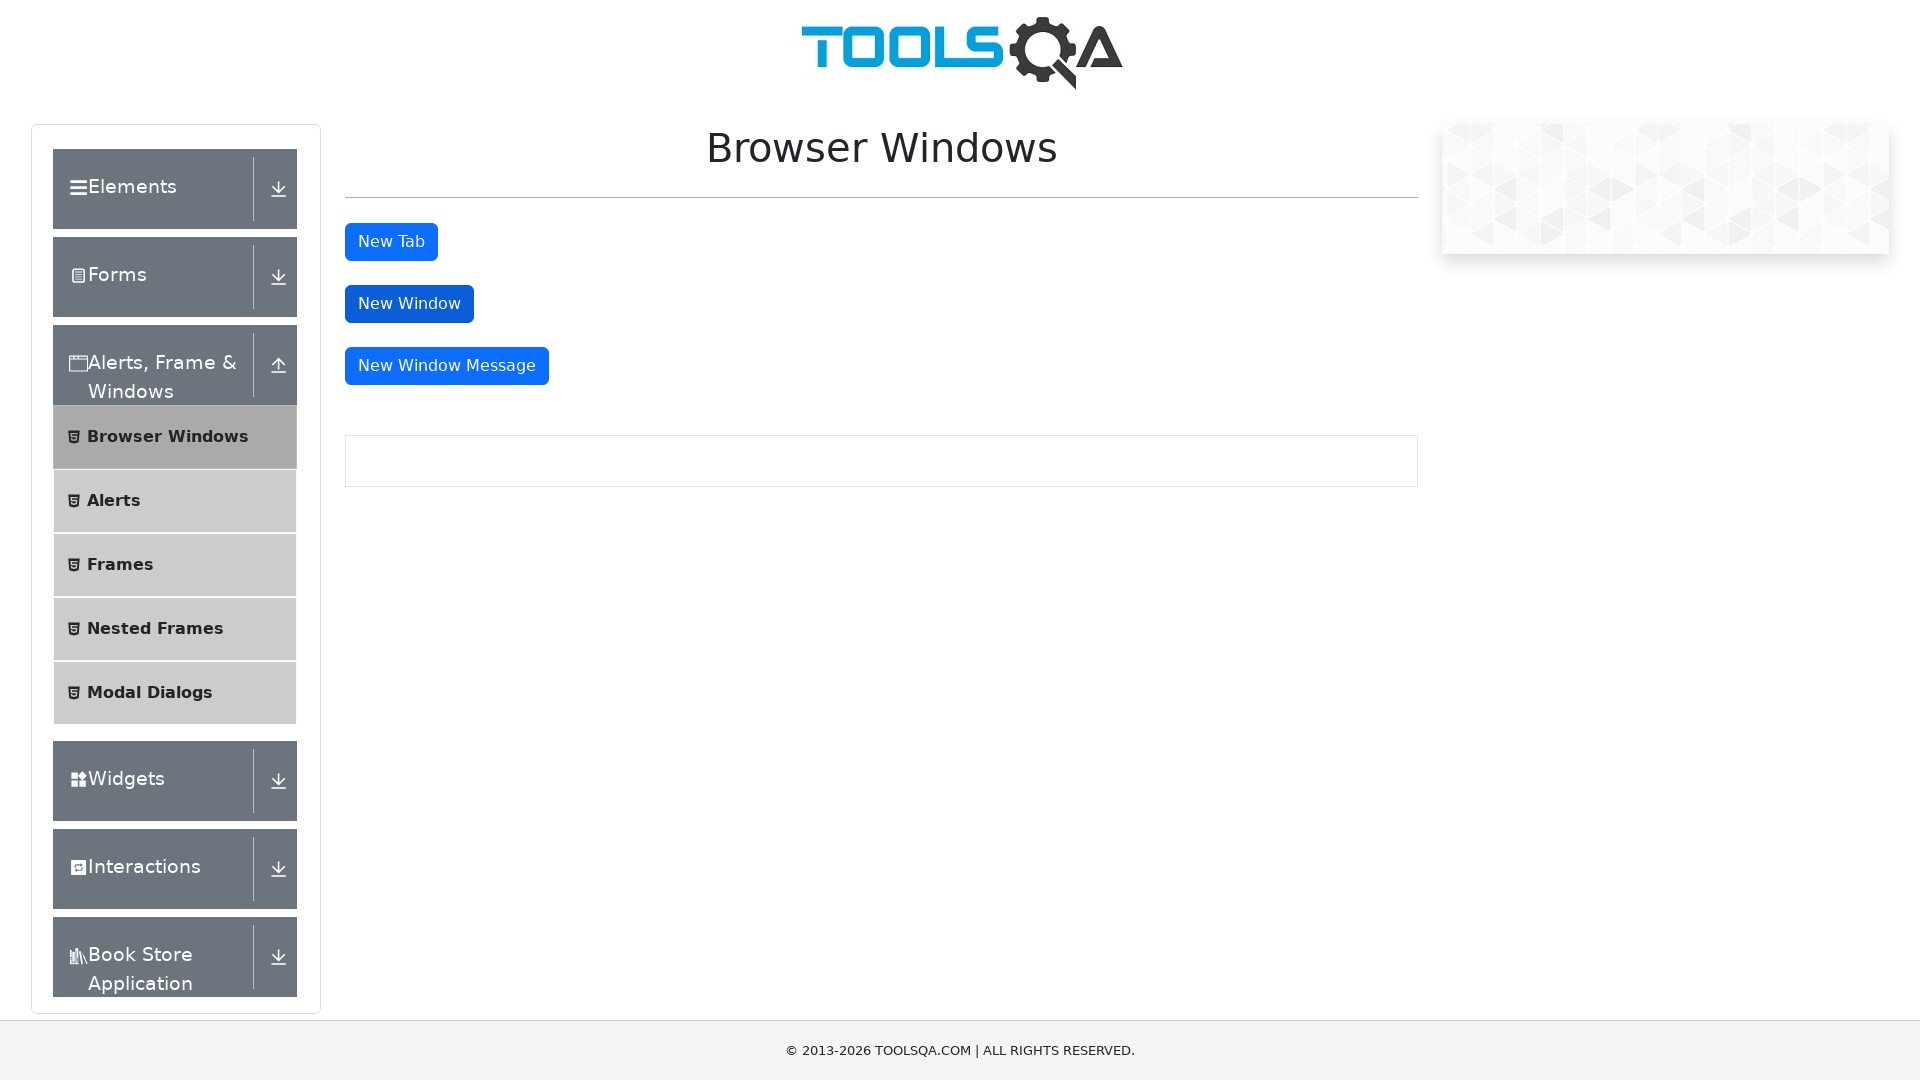

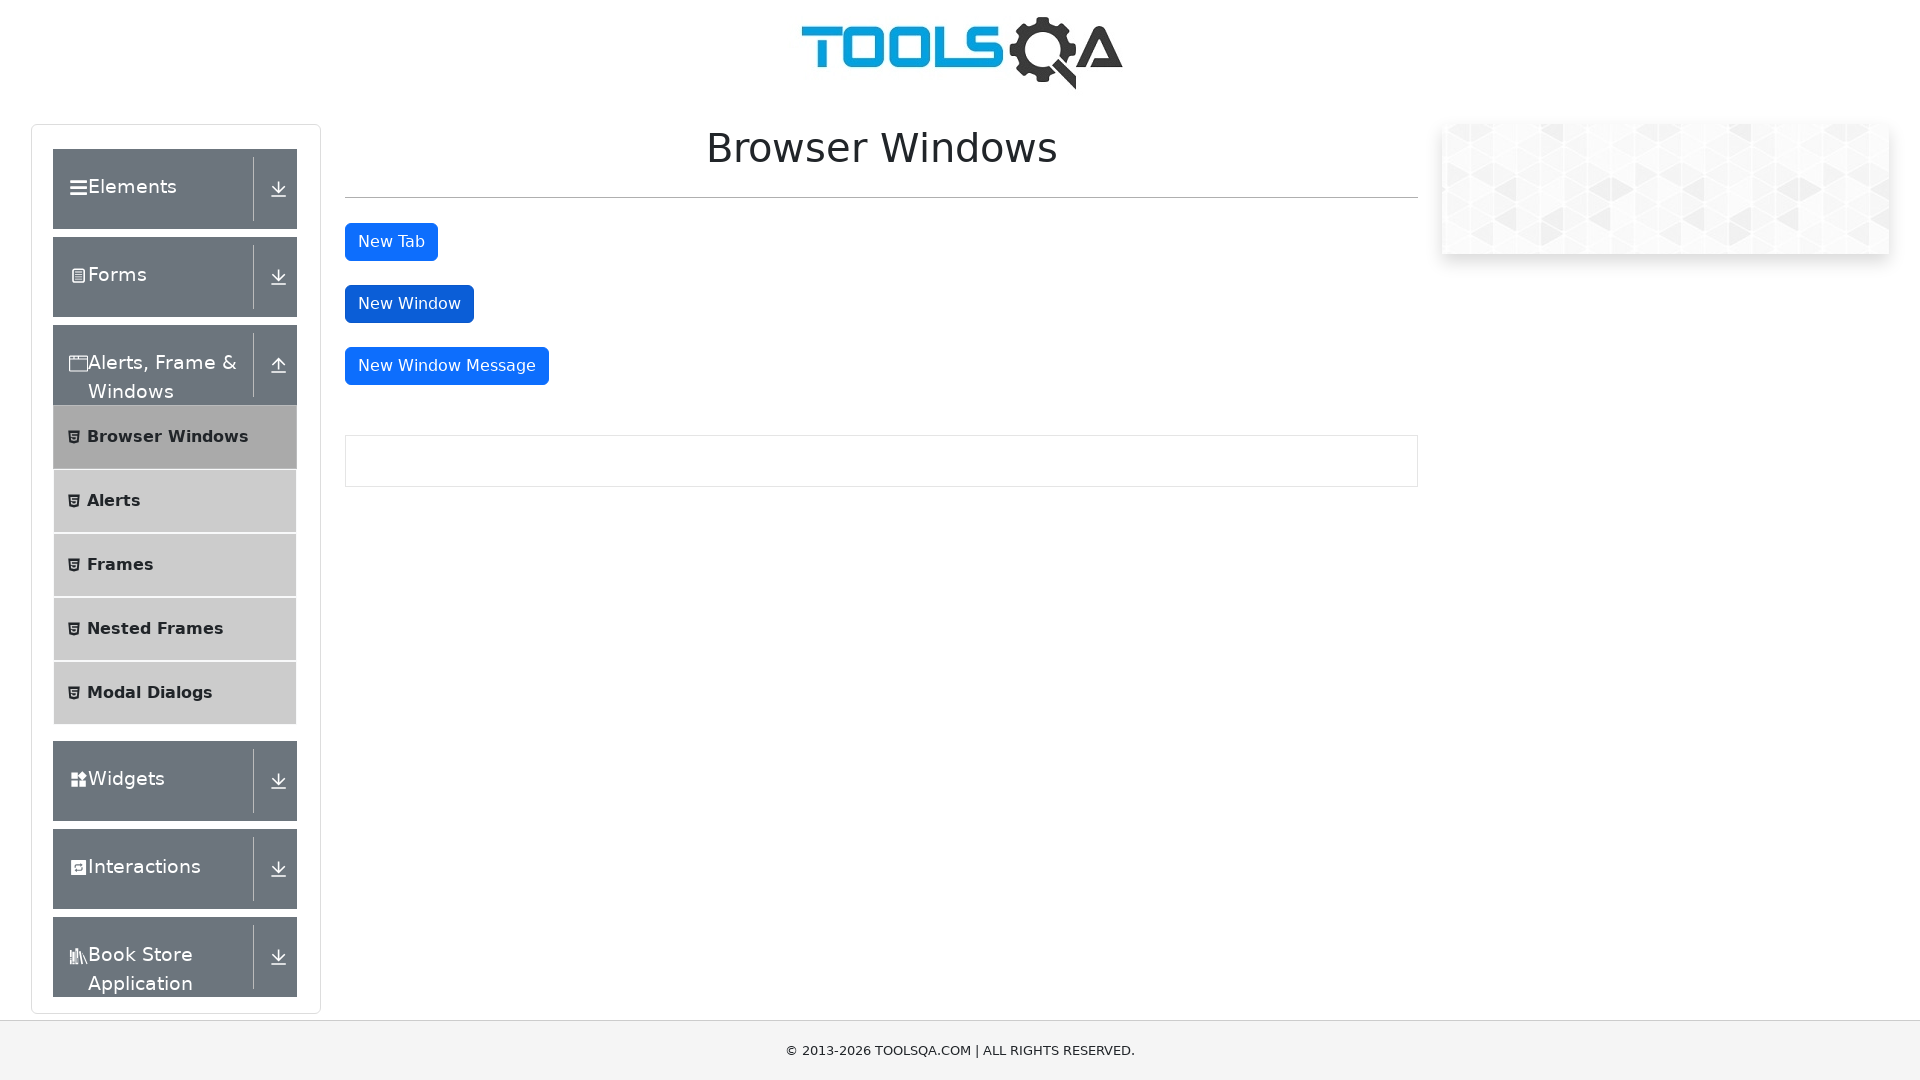